Tests context menu by navigating to the page and right-clicking on the designated area to trigger a dialog

Starting URL: https://the-internet.herokuapp.com

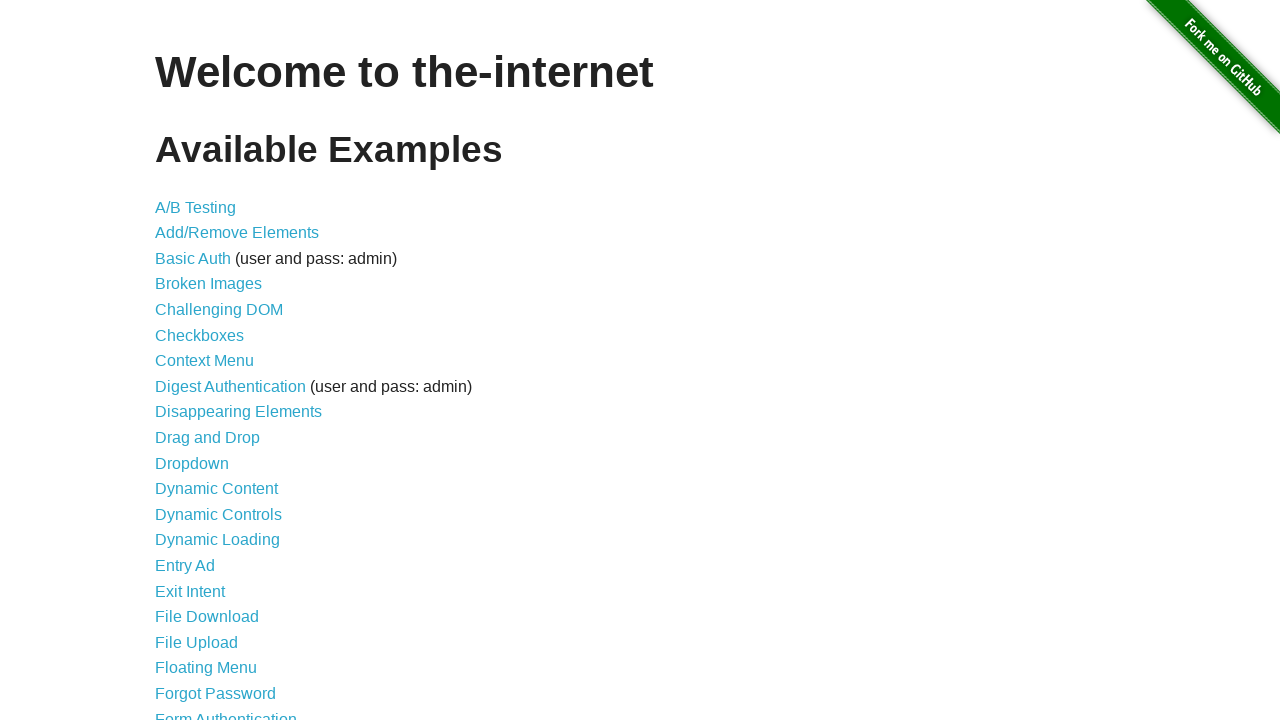

Clicked on Context Menu link at (204, 361) on internal:role=link[name="Context Menu"i]
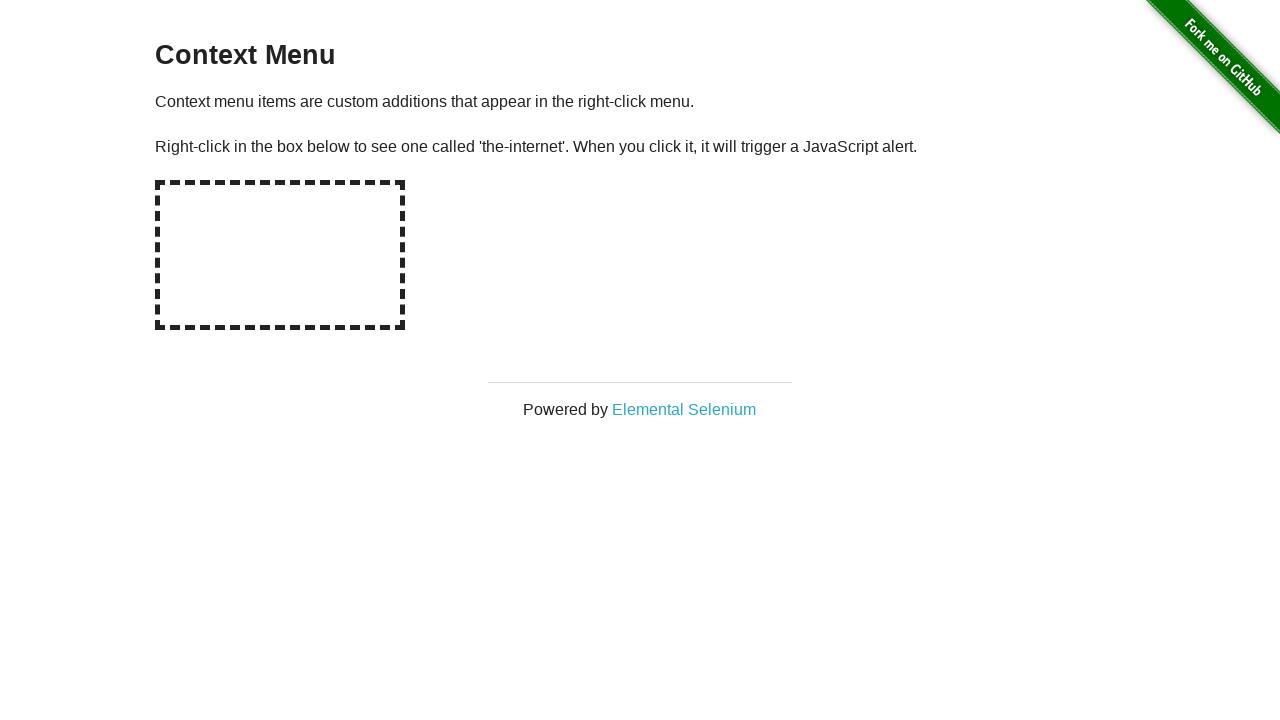

Set up dialog handler to accept alerts
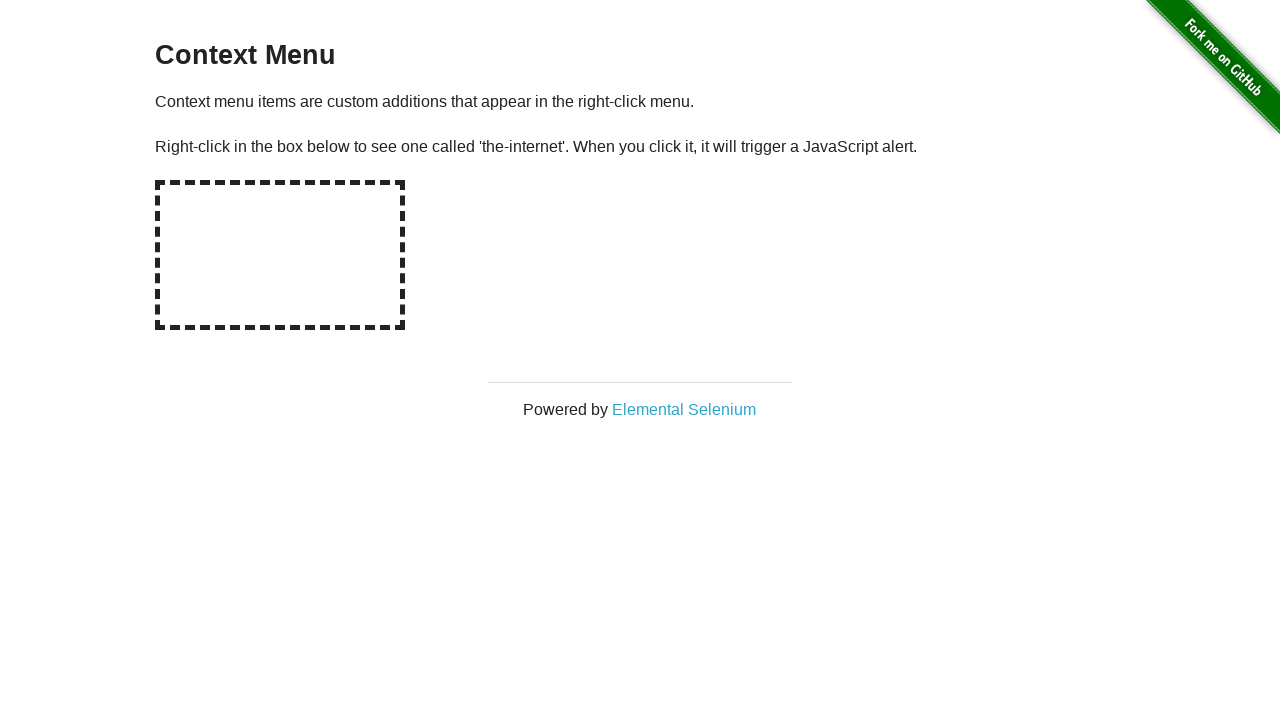

Right-clicked on the hot-spot area to trigger context menu at (280, 255) on #hot-spot
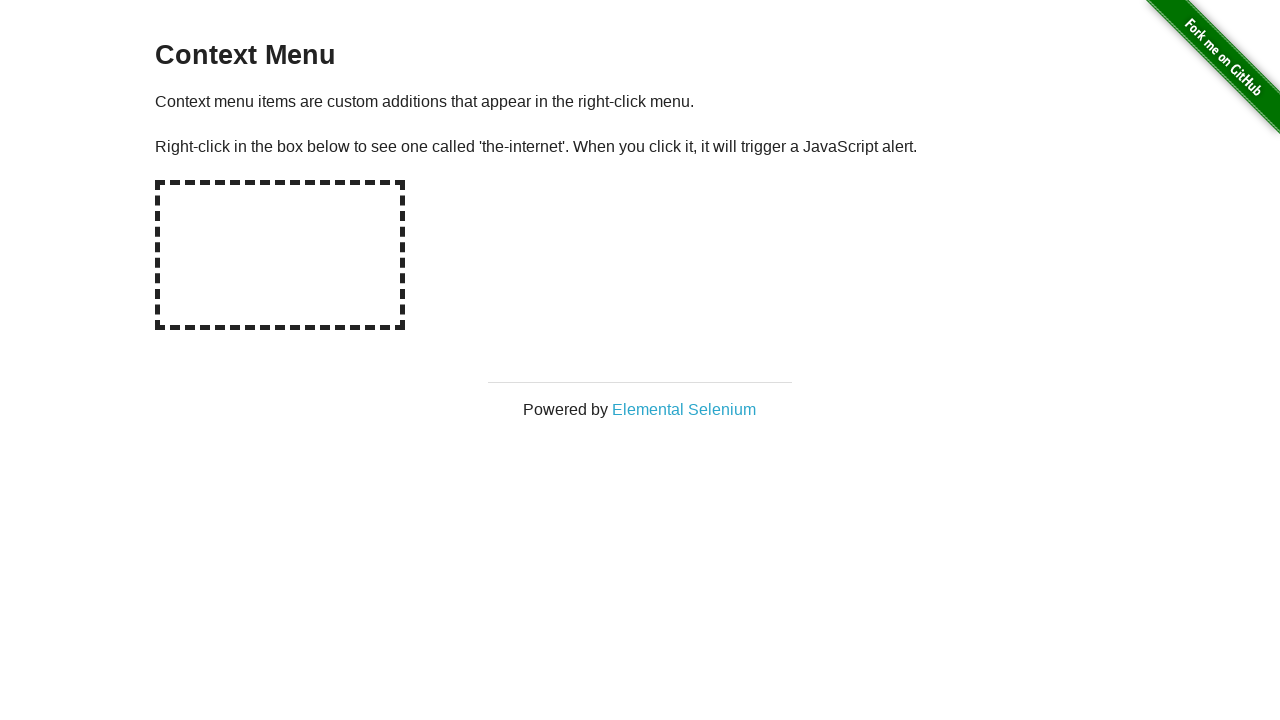

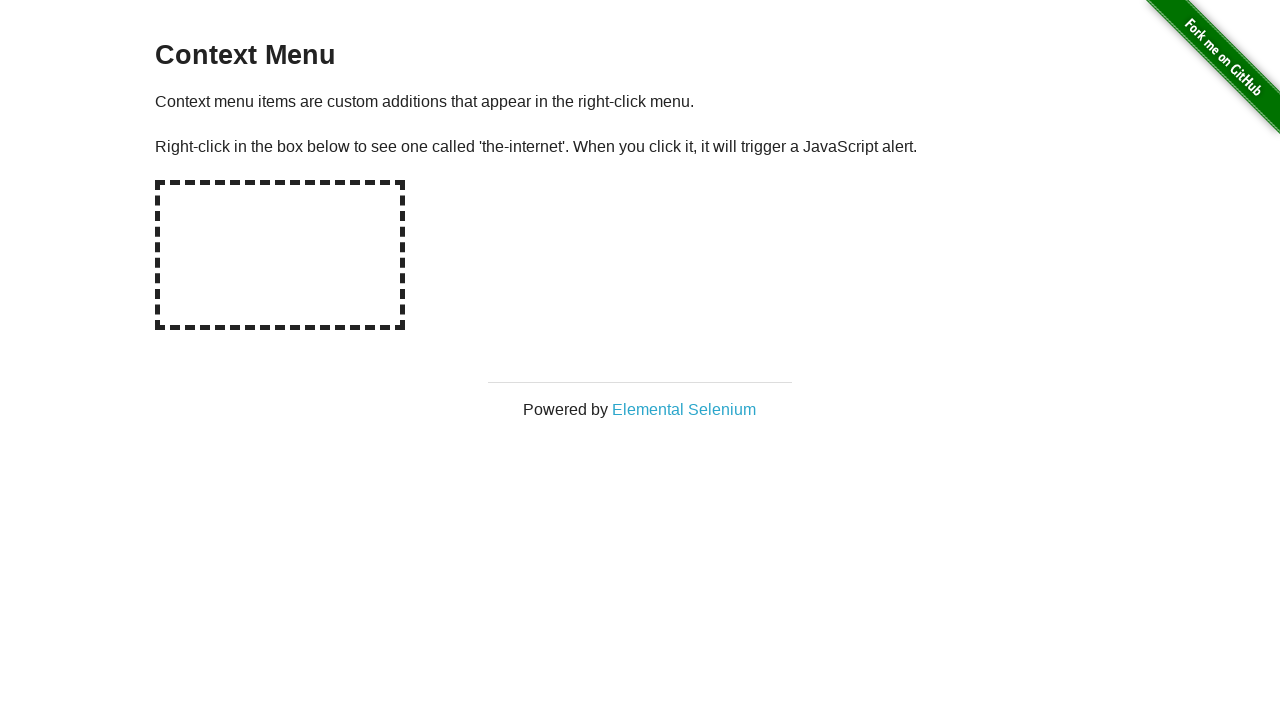